Tests interaction with a simple JavaScript alert by clicking a button and accepting the alert dialog

Starting URL: https://wcaquino.me/selenium/componentes.html

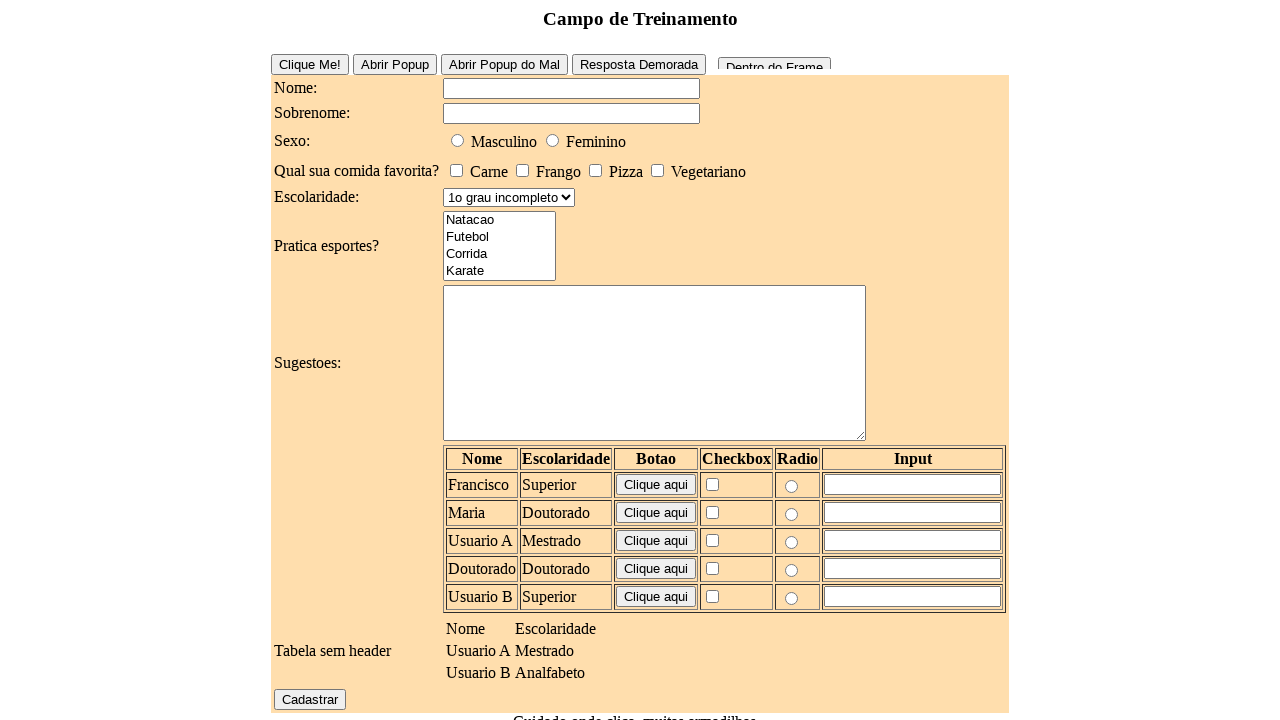

Set up dialog handler to capture and accept alerts
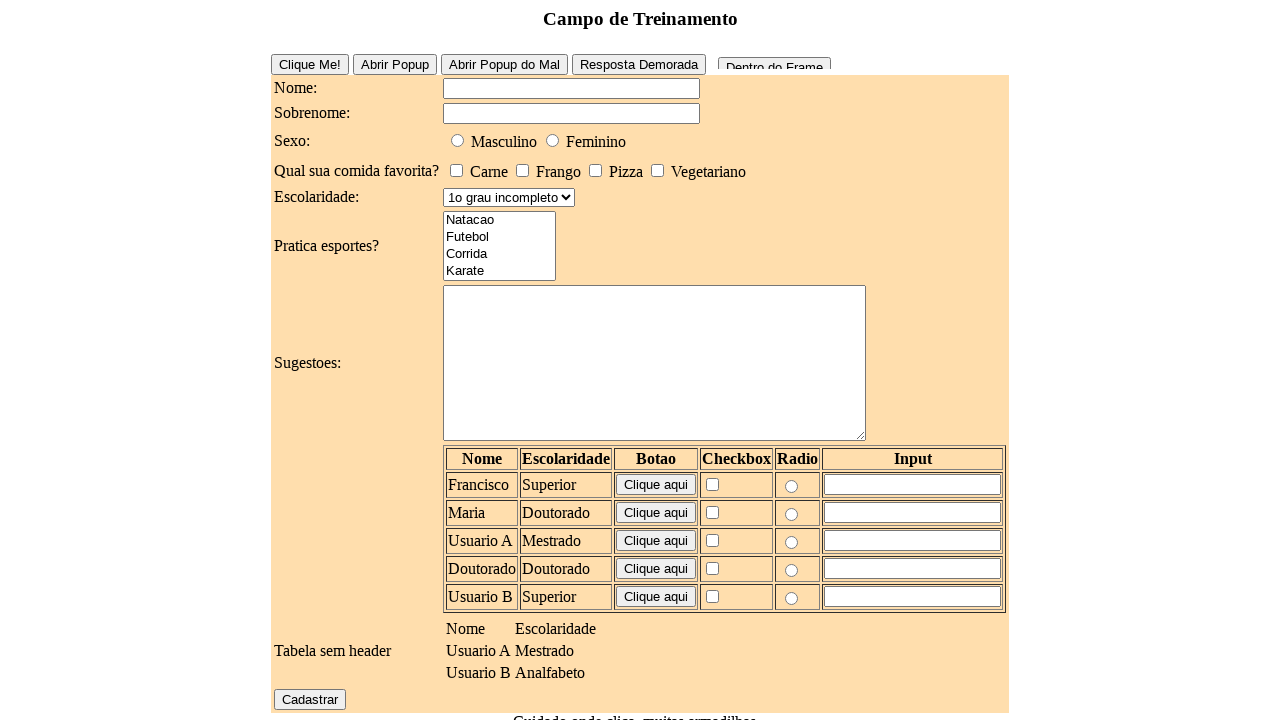

Clicked the Alert button at (576, 641) on #Alert
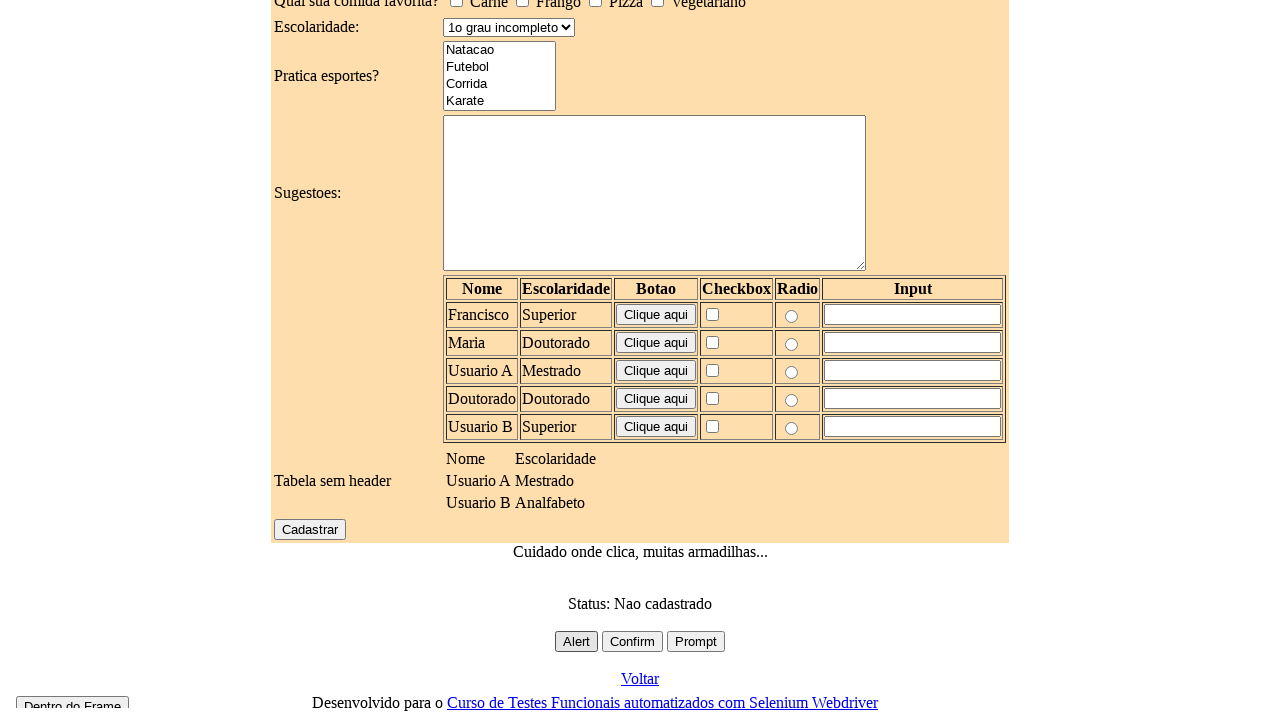

Waited 500ms for alert dialog to be processed
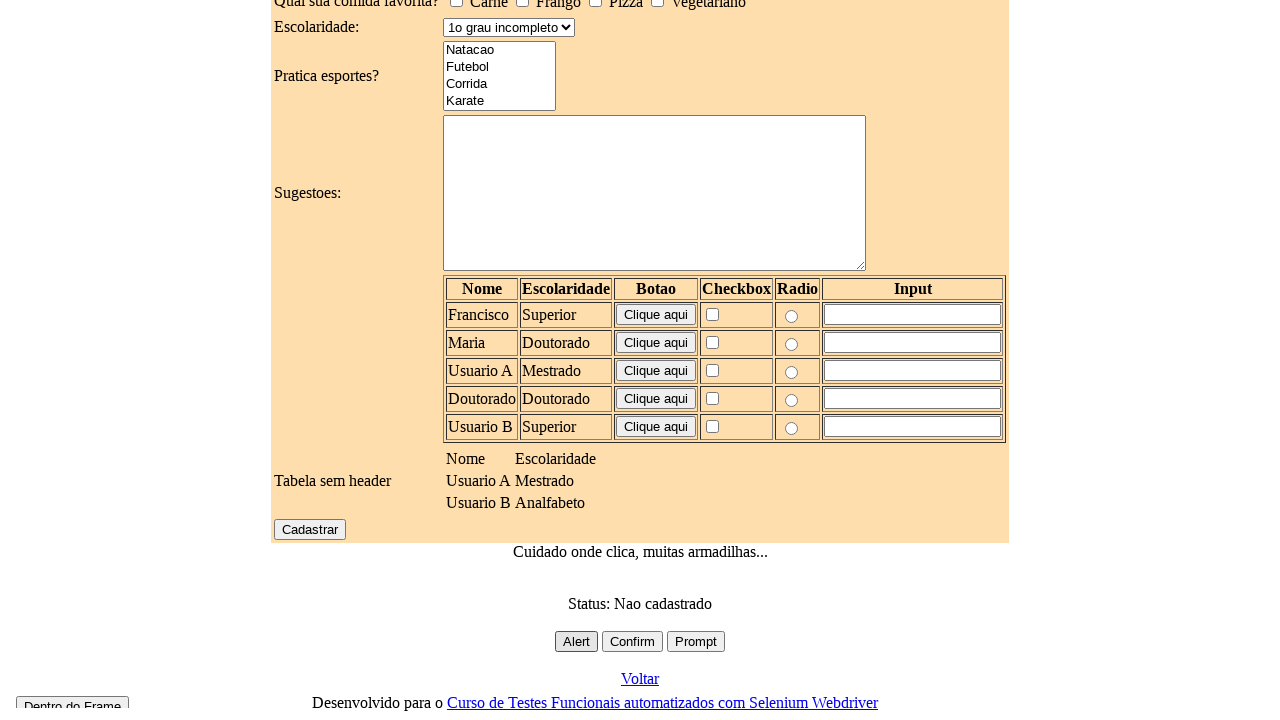

Verified alert message text is 'Alert Simples'
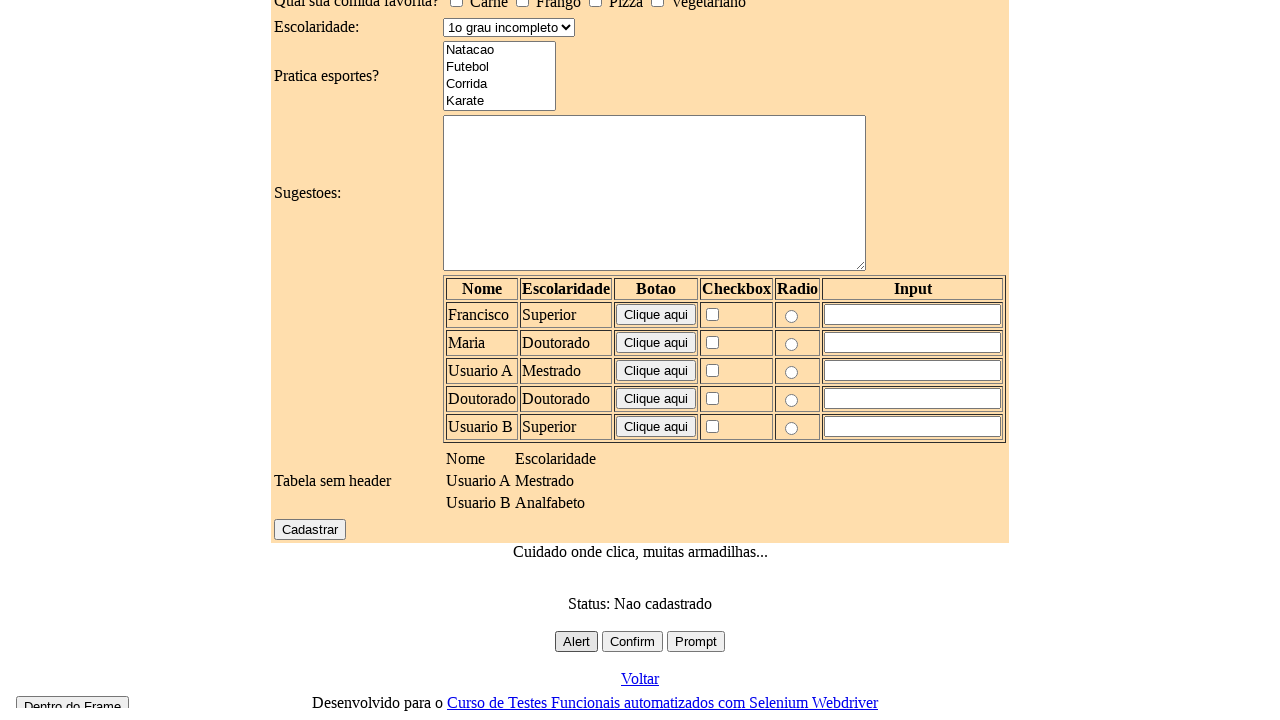

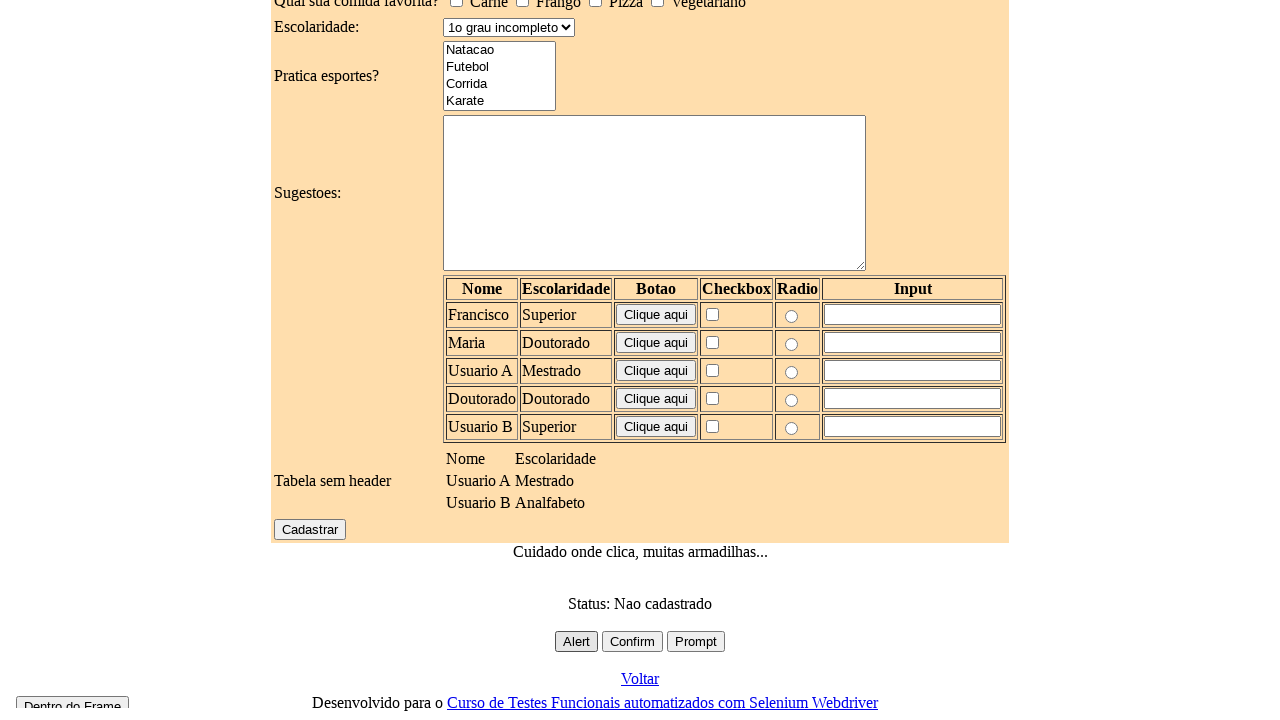